Tests that the Feed-A-Cat page has a feed button available.

Starting URL: https://cs1632.appspot.com/

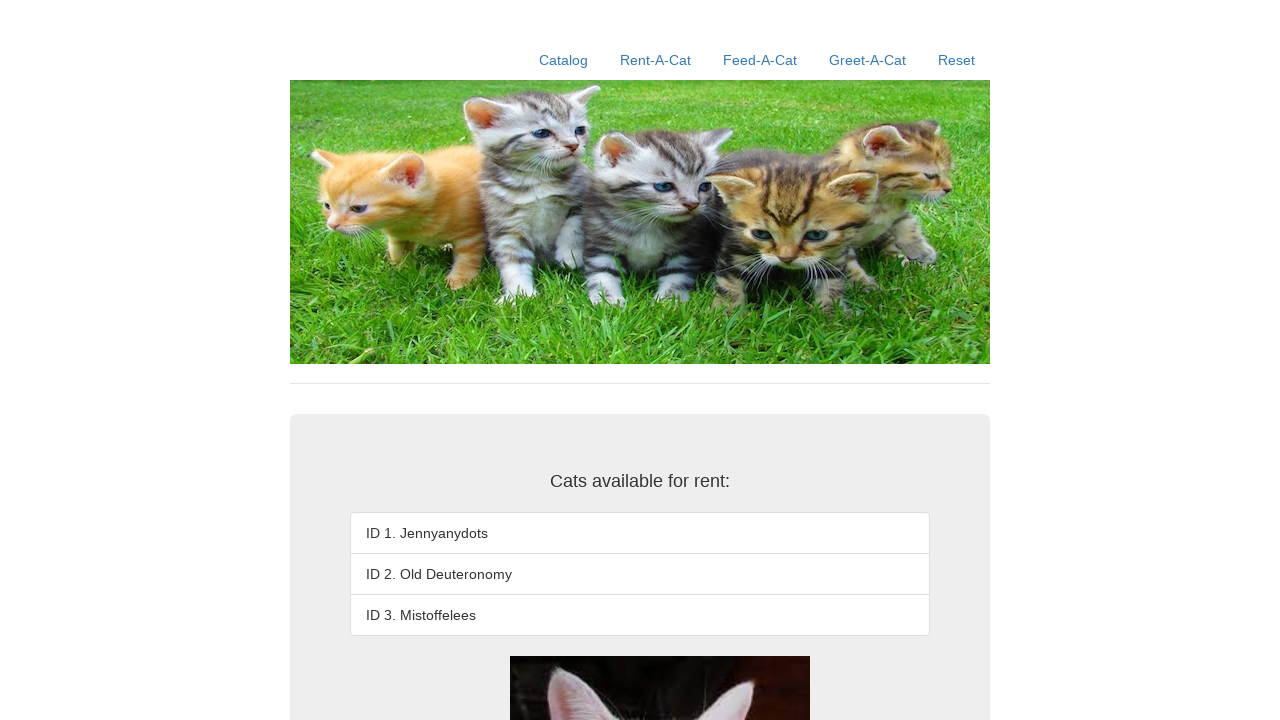

Clicked on Feed-A-Cat link to navigate to the Feed-A-Cat page at (760, 60) on a:text('Feed-A-Cat')
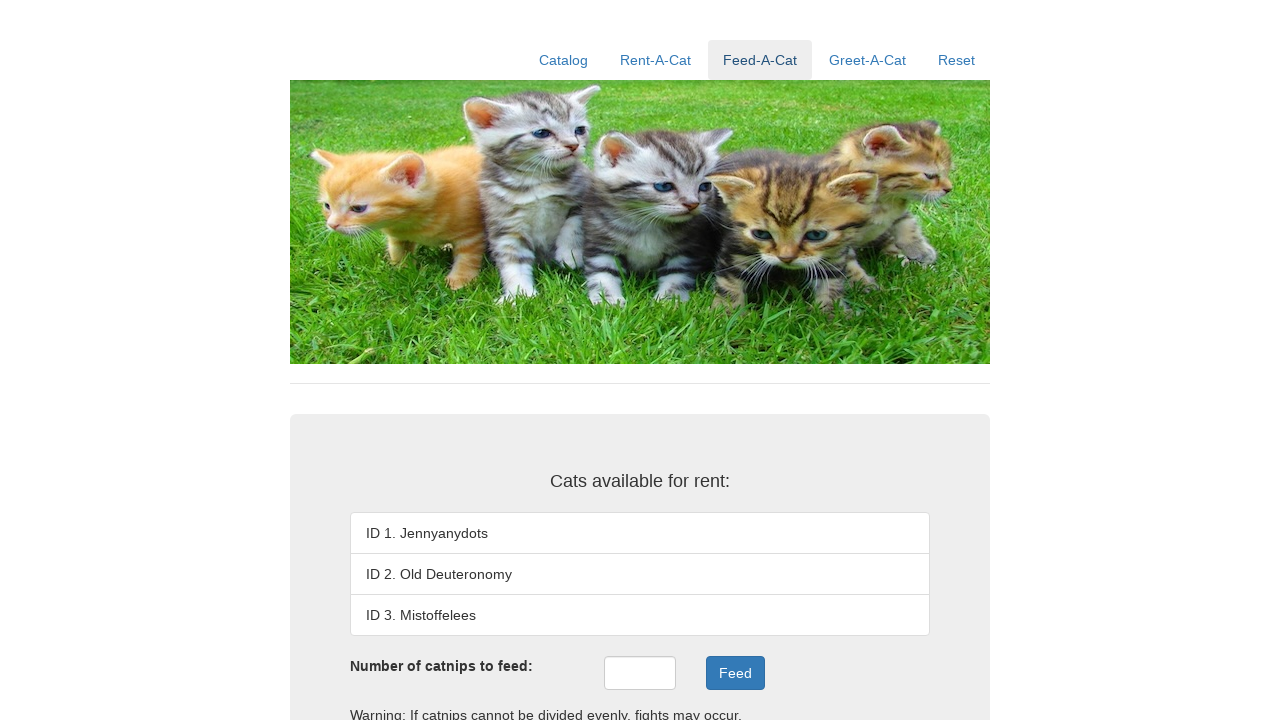

Feed button element is present and loaded on the Feed-A-Cat page
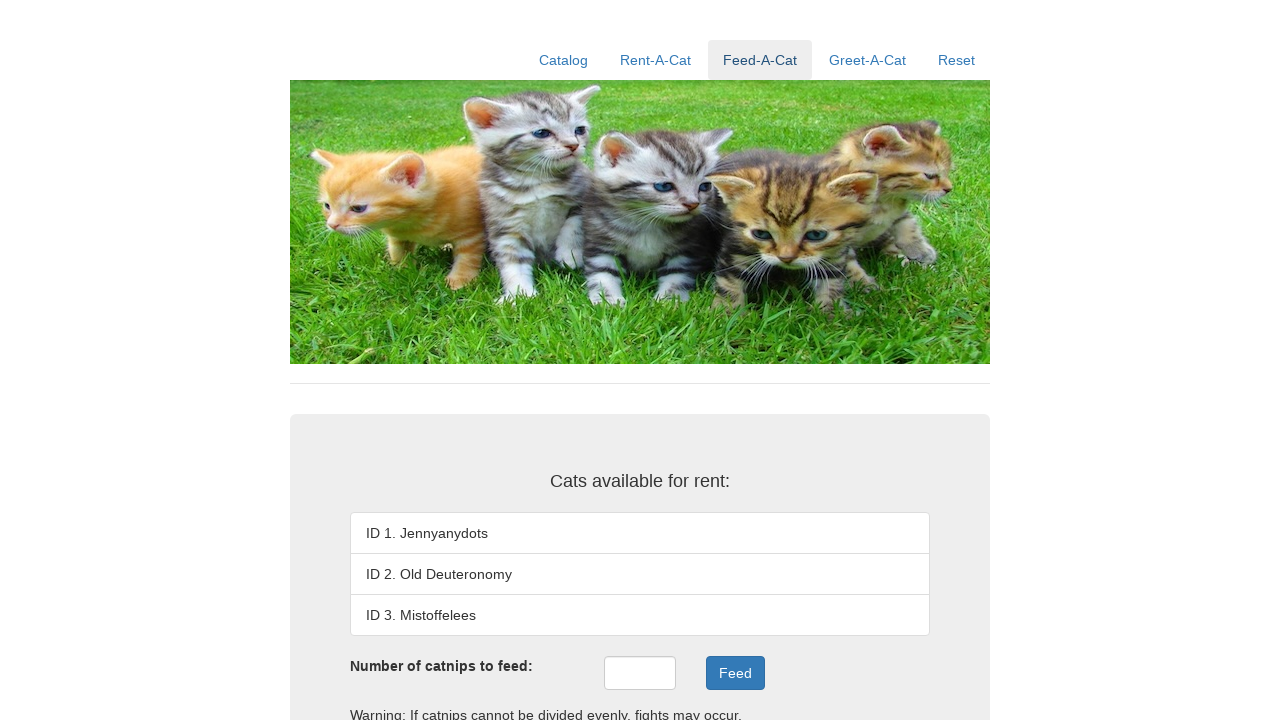

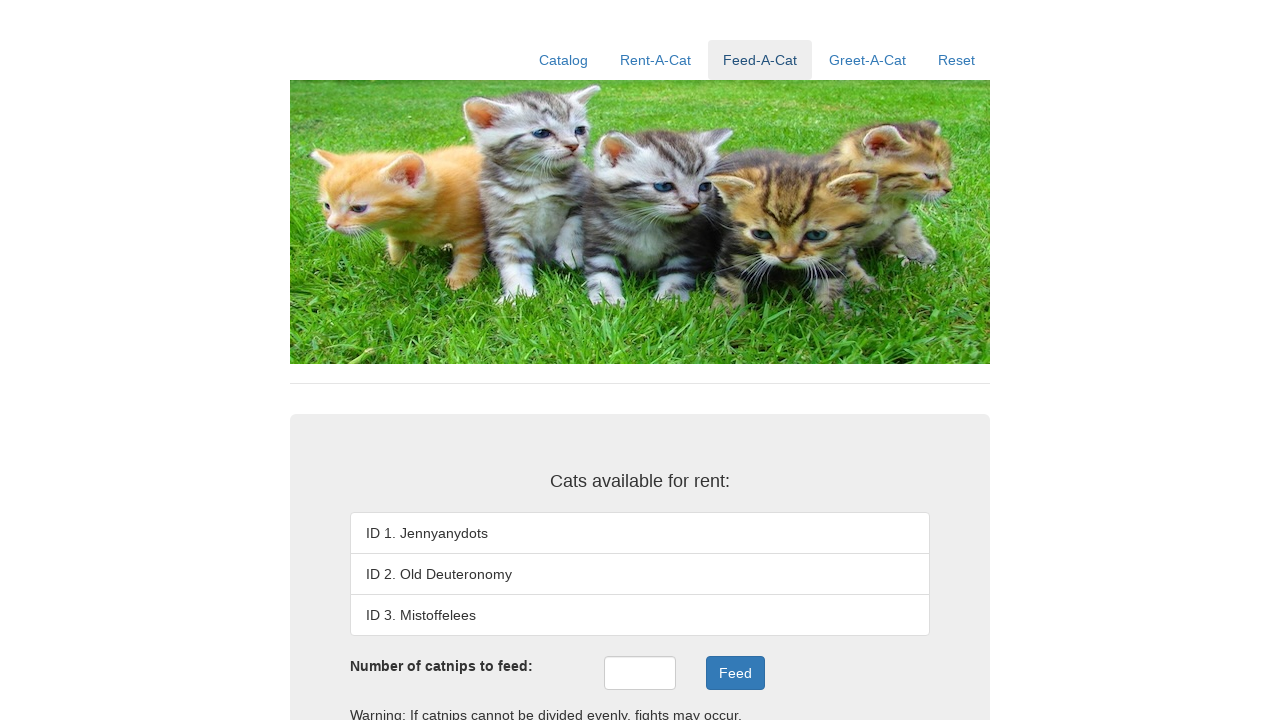